Tests drag and drop functionality by verifying initial state, performing drag operation, and confirming elements have swapped positions

Starting URL: https://the-internet.herokuapp.com/drag_and_drop

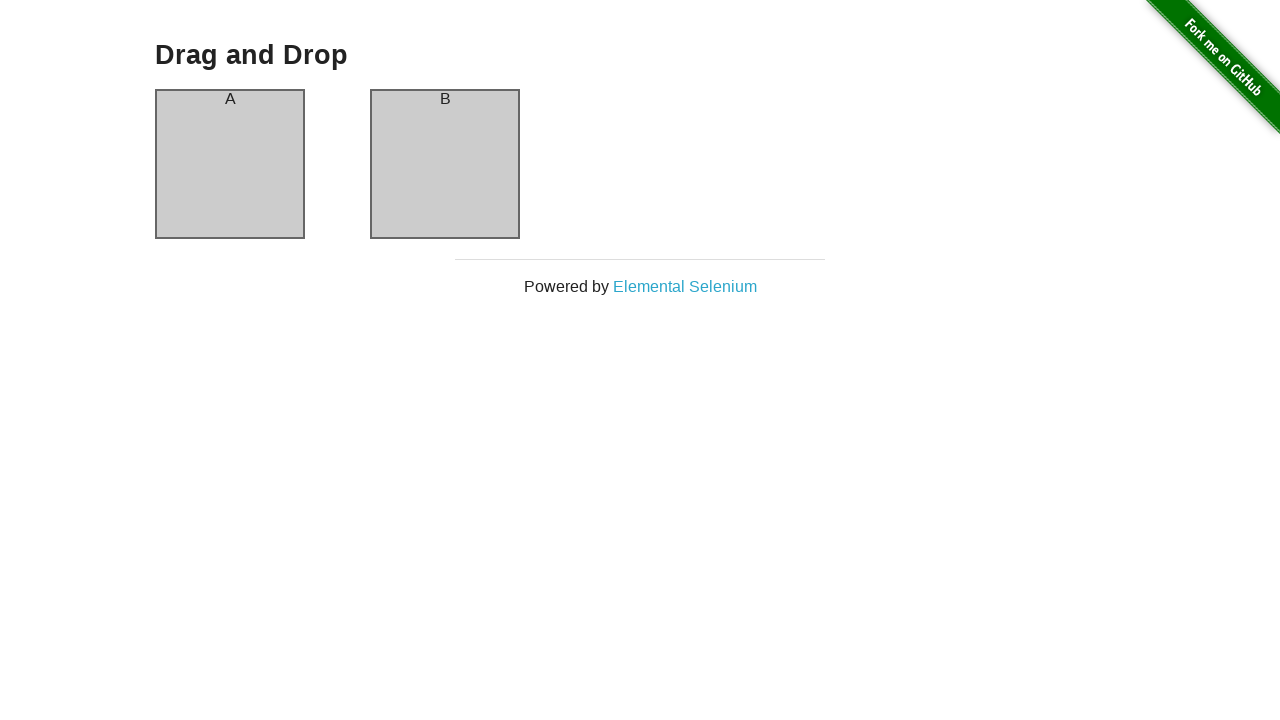

Waited for column A to be visible
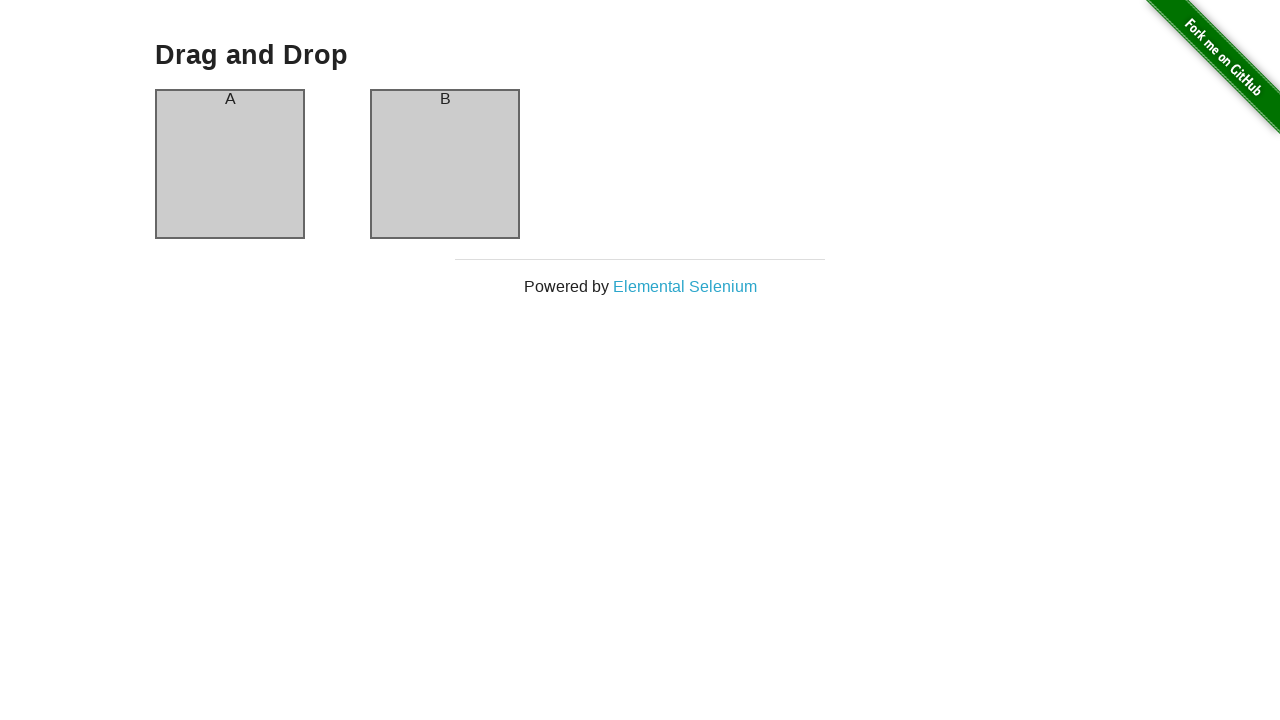

Verified column A contains 'A'
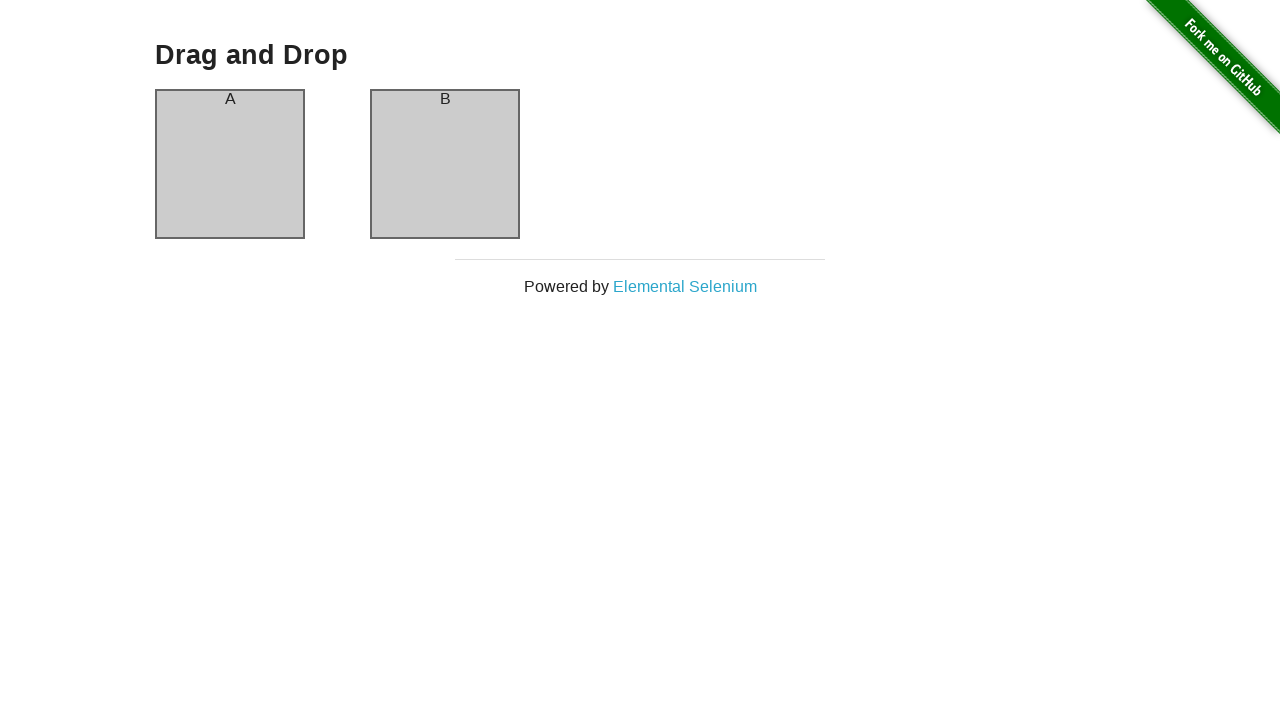

Verified column B contains 'B'
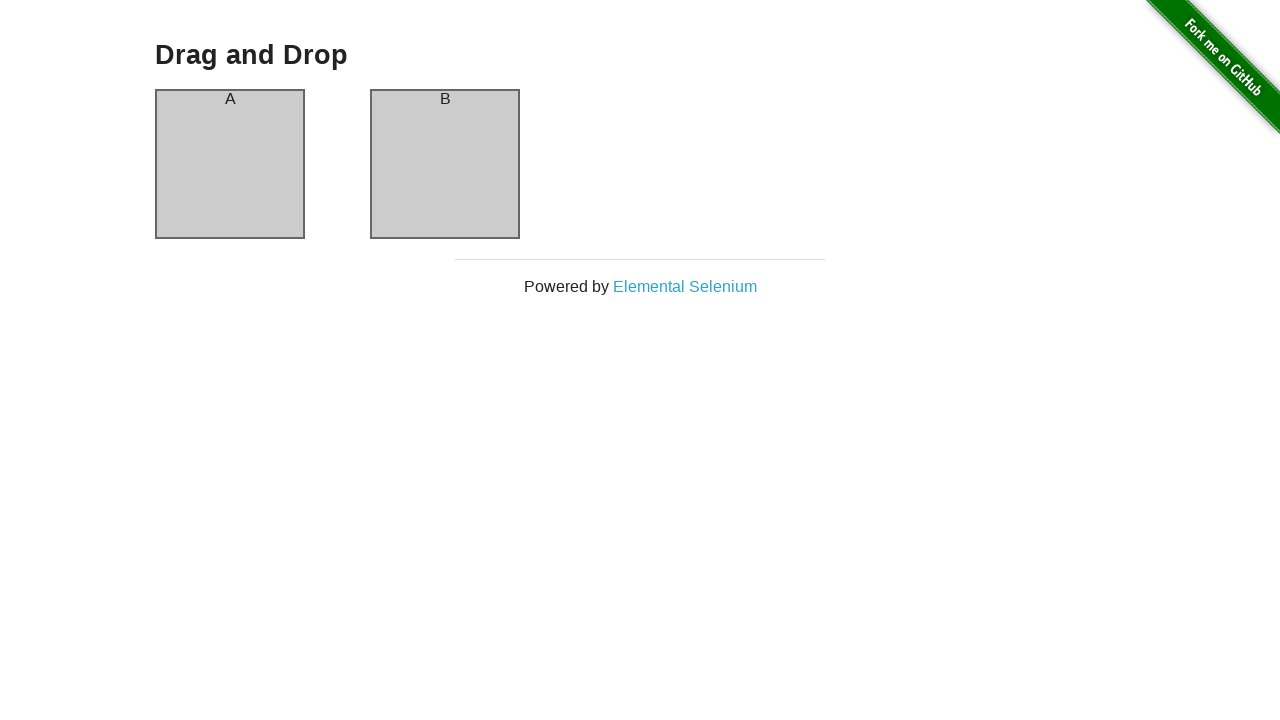

Dragged column A to column B at (445, 164)
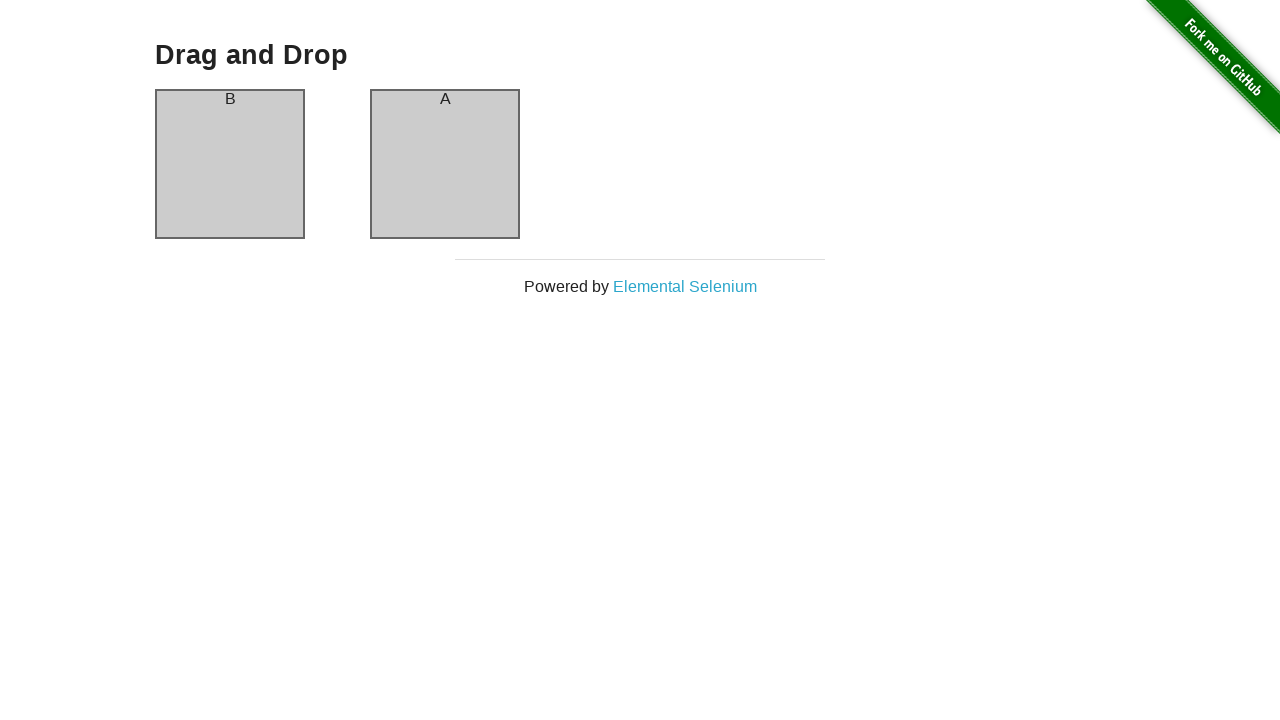

Verified column B now contains 'A' after drag operation - elements have swapped positions
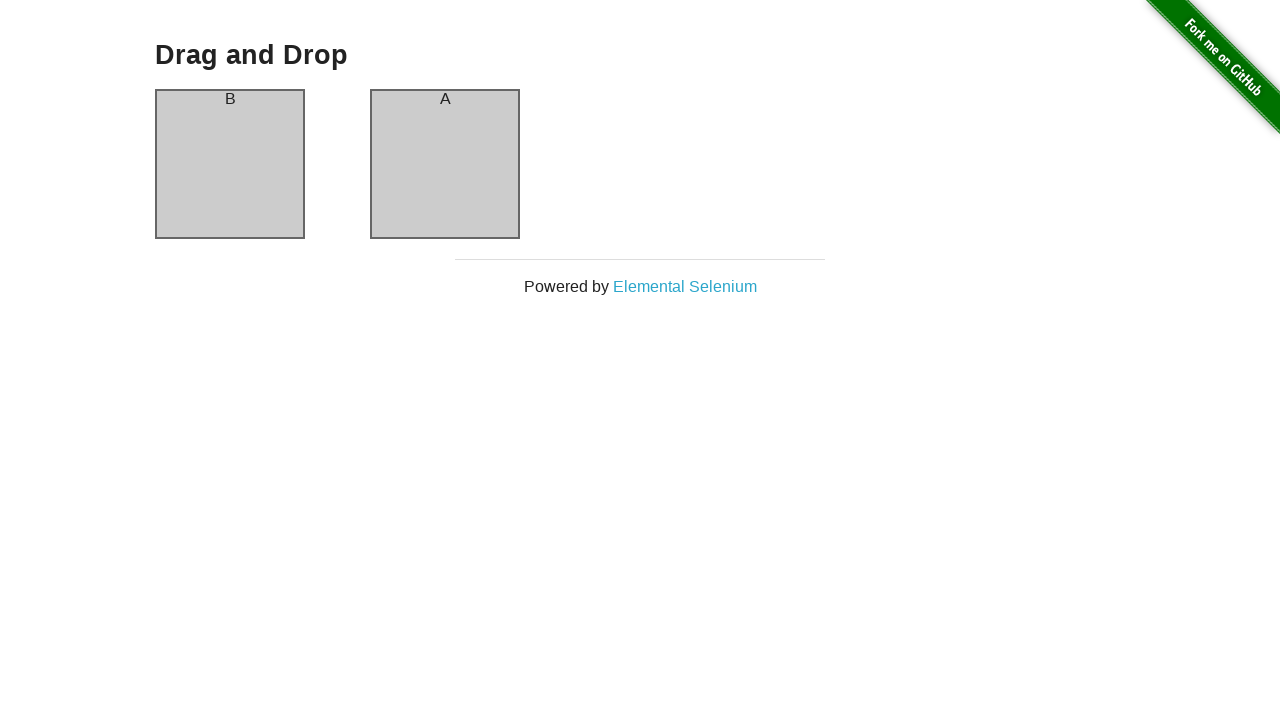

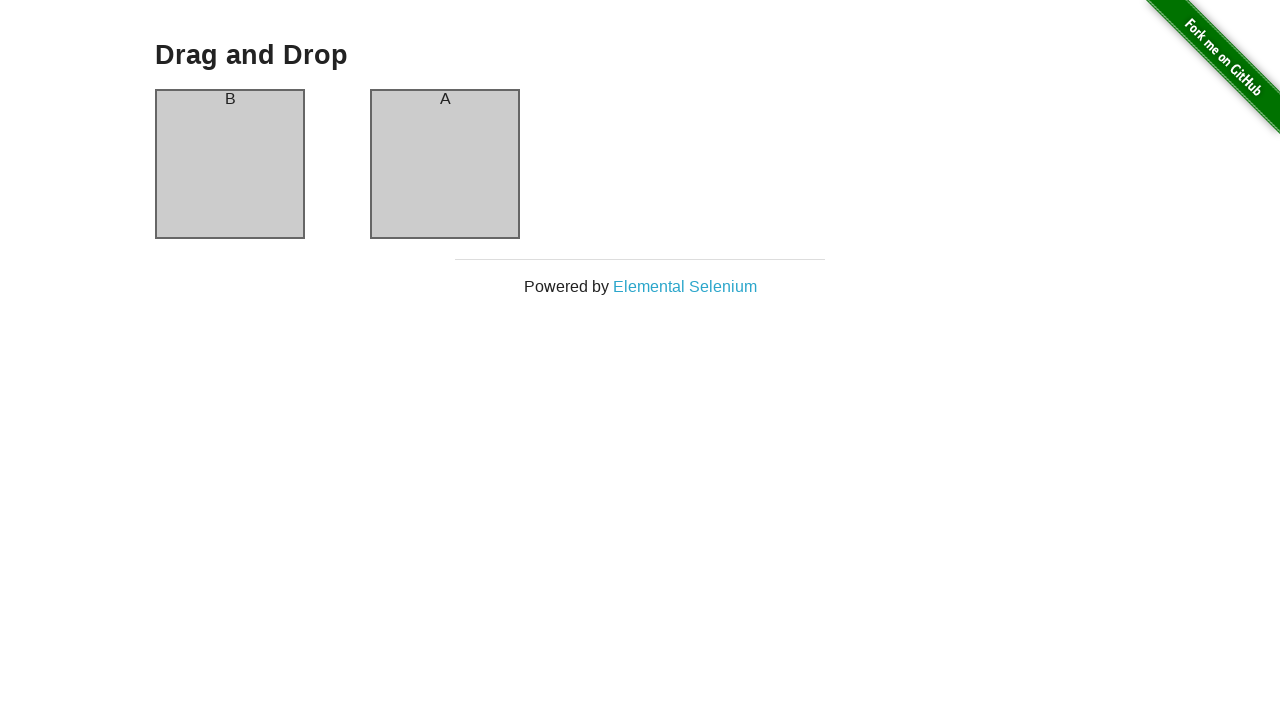